Tests clicking on the new user registration link on the CMS portal page using CSS selector

Starting URL: https://portaldev.cms.gov/portal/

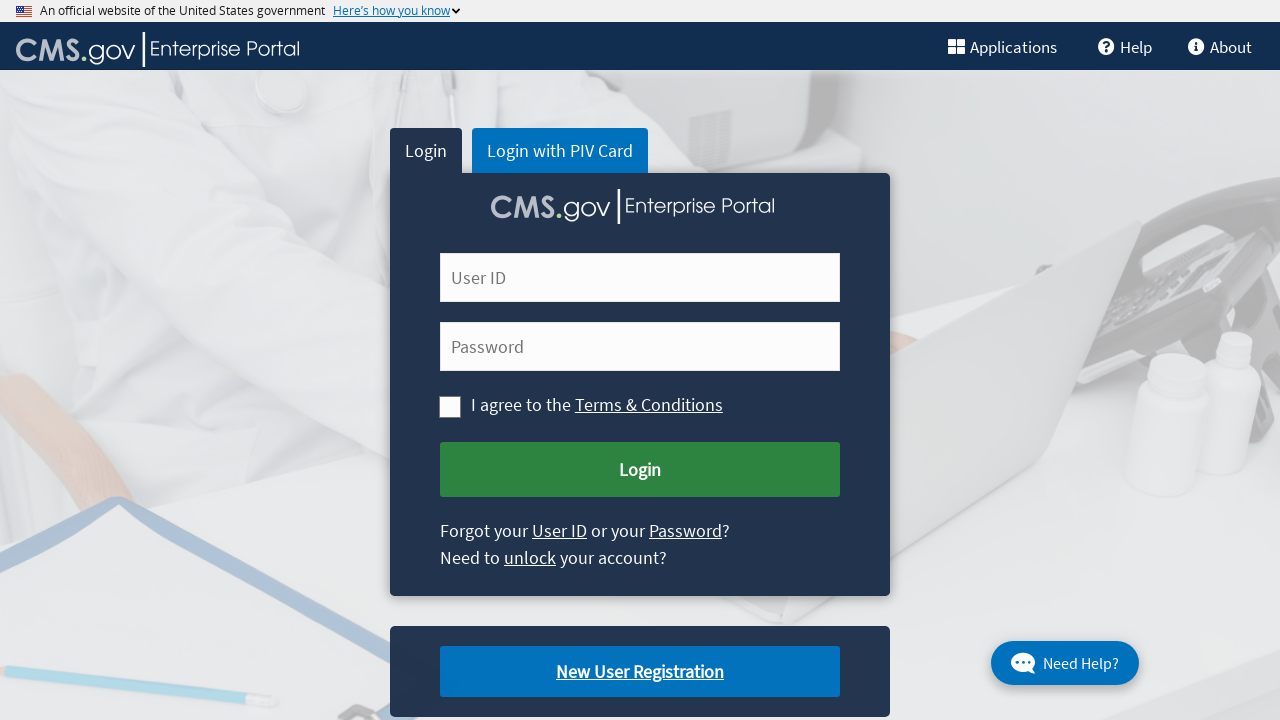

Clicked on new user registration link using CSS selector at (640, 672) on a.cms-newuser-reg
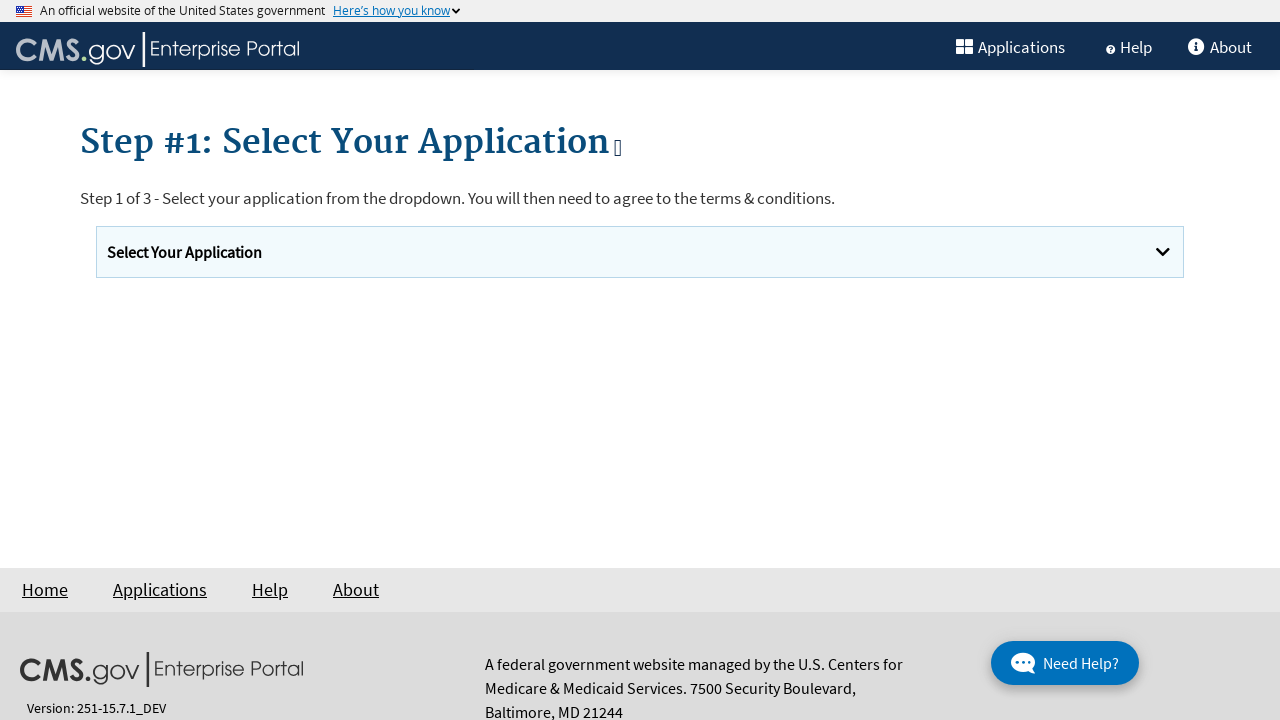

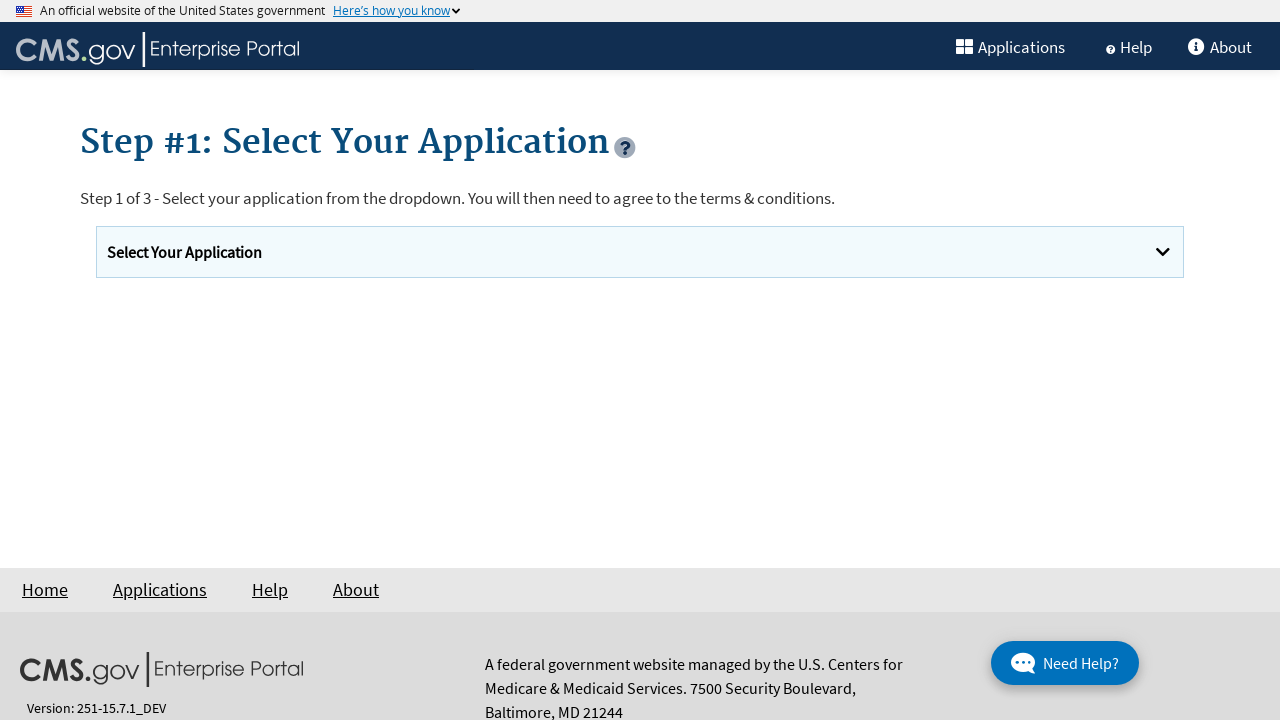